Tests a registration form by filling out personal details including first name, last name, email, password, gender selection, skills, country, addresses, and other fields, then submits the form.

Starting URL: https://grotechminds.com/registration/

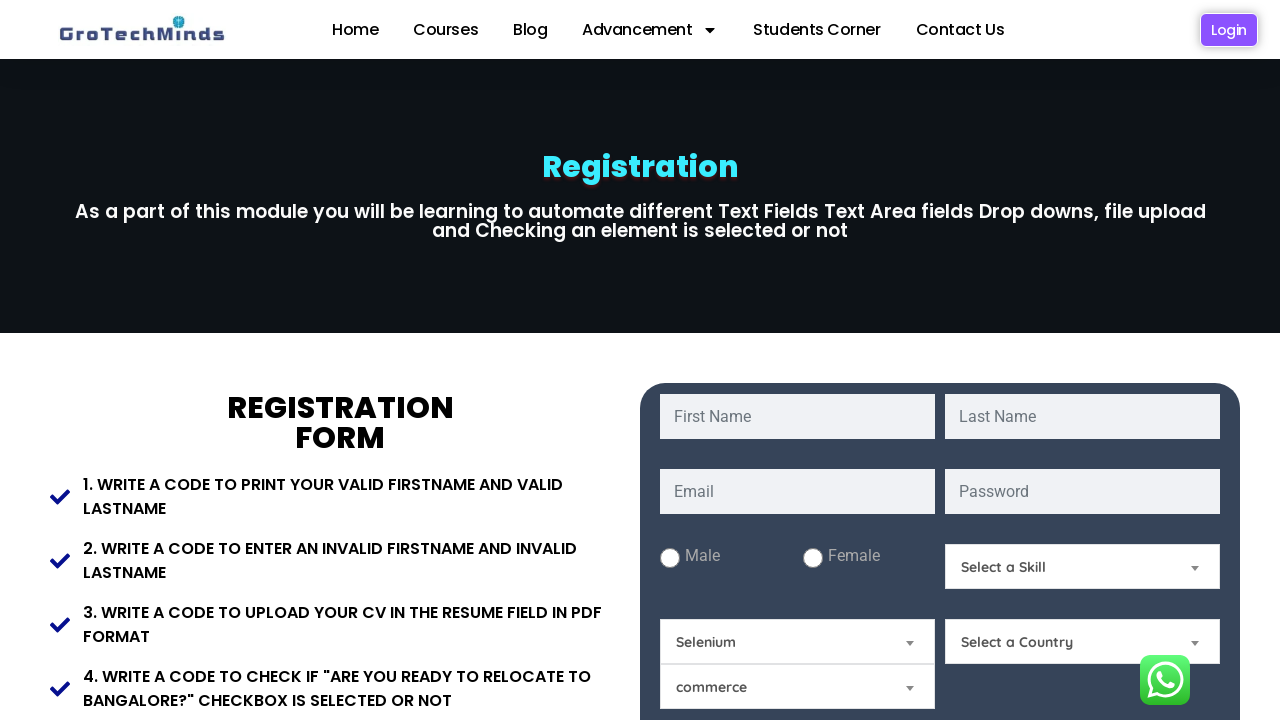

Filled first name field with 'Jennifer' on #fname
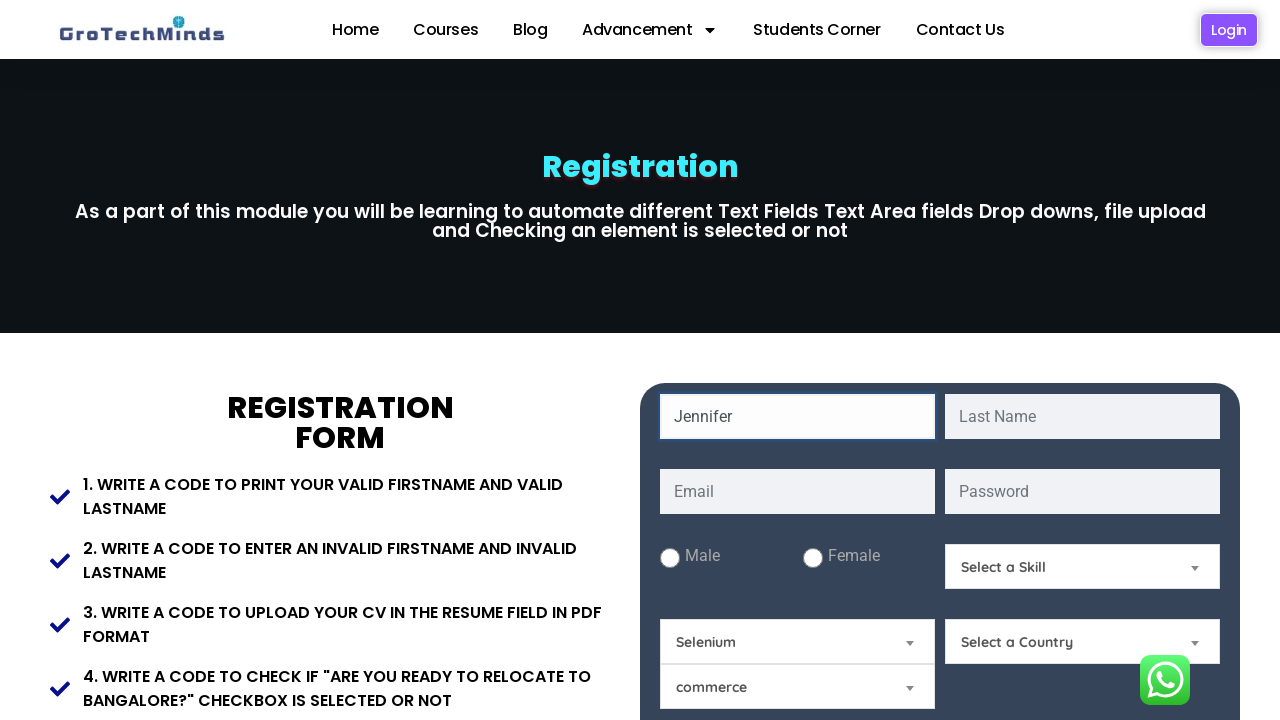

Filled last name field with 'Martinez' on #lname
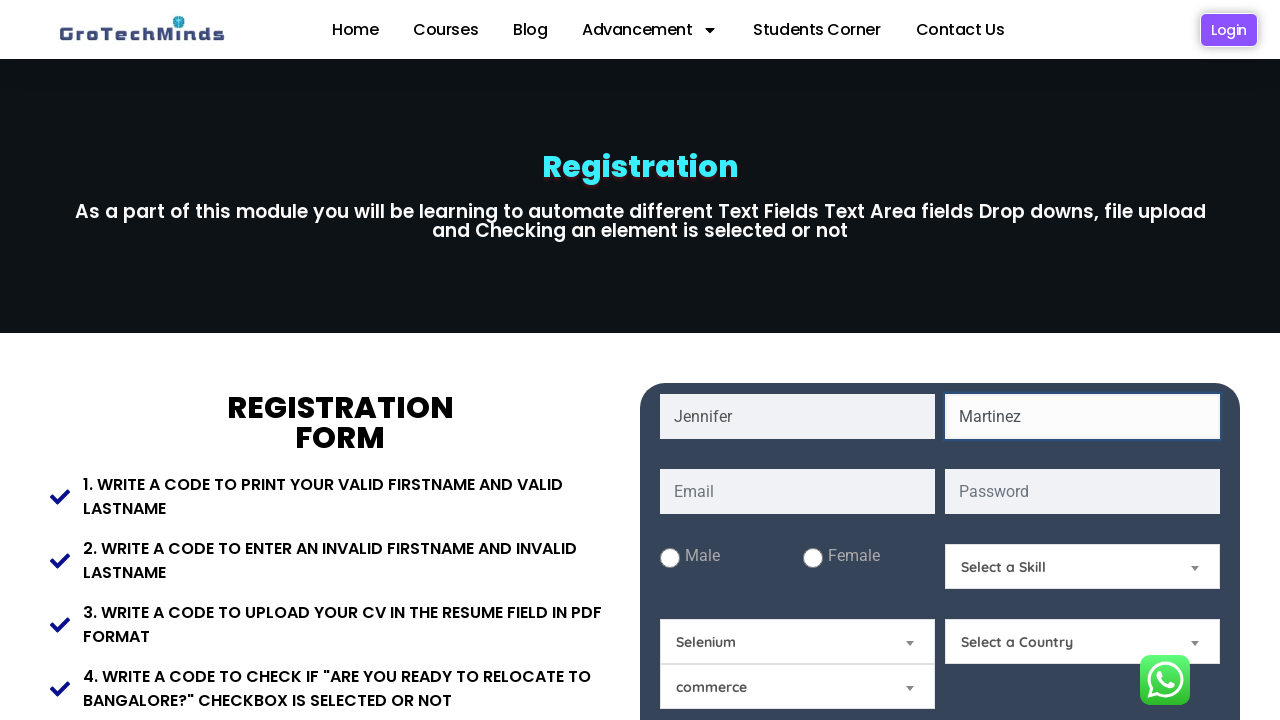

Filled email field with 'jennifer.martinez2024@example.com' on #email
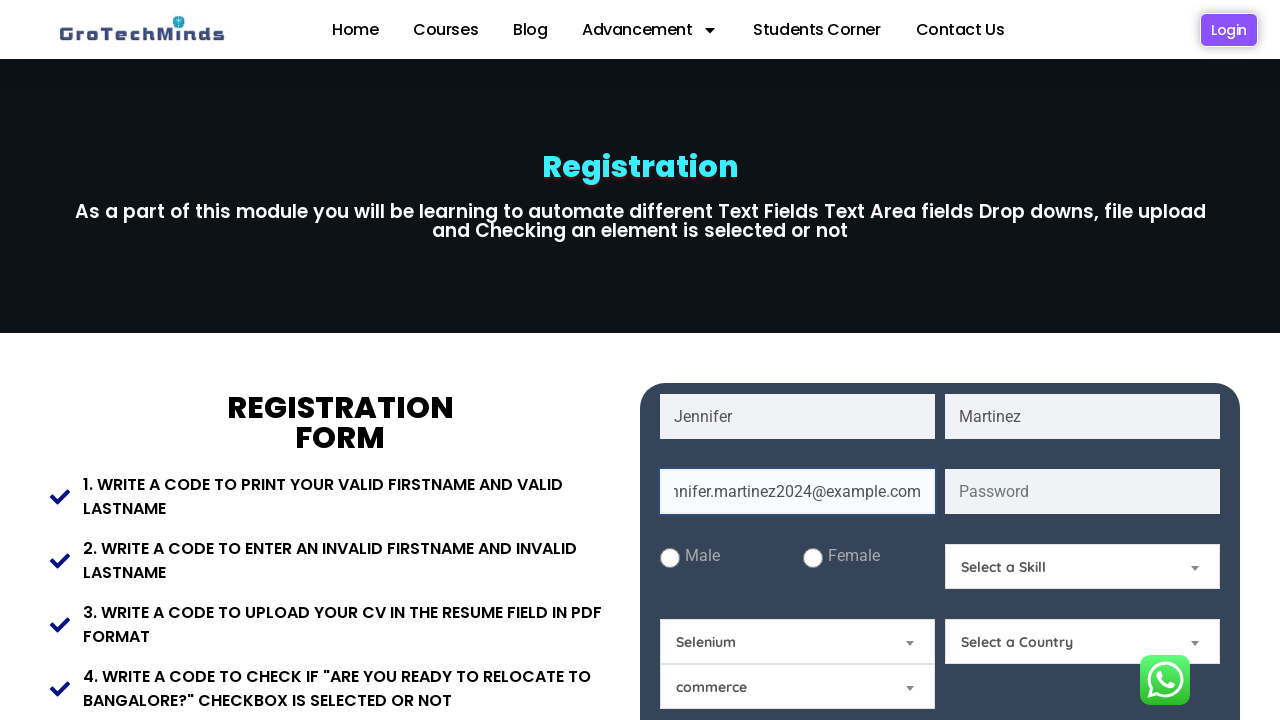

Filled password field with 'SecurePass789' on #password
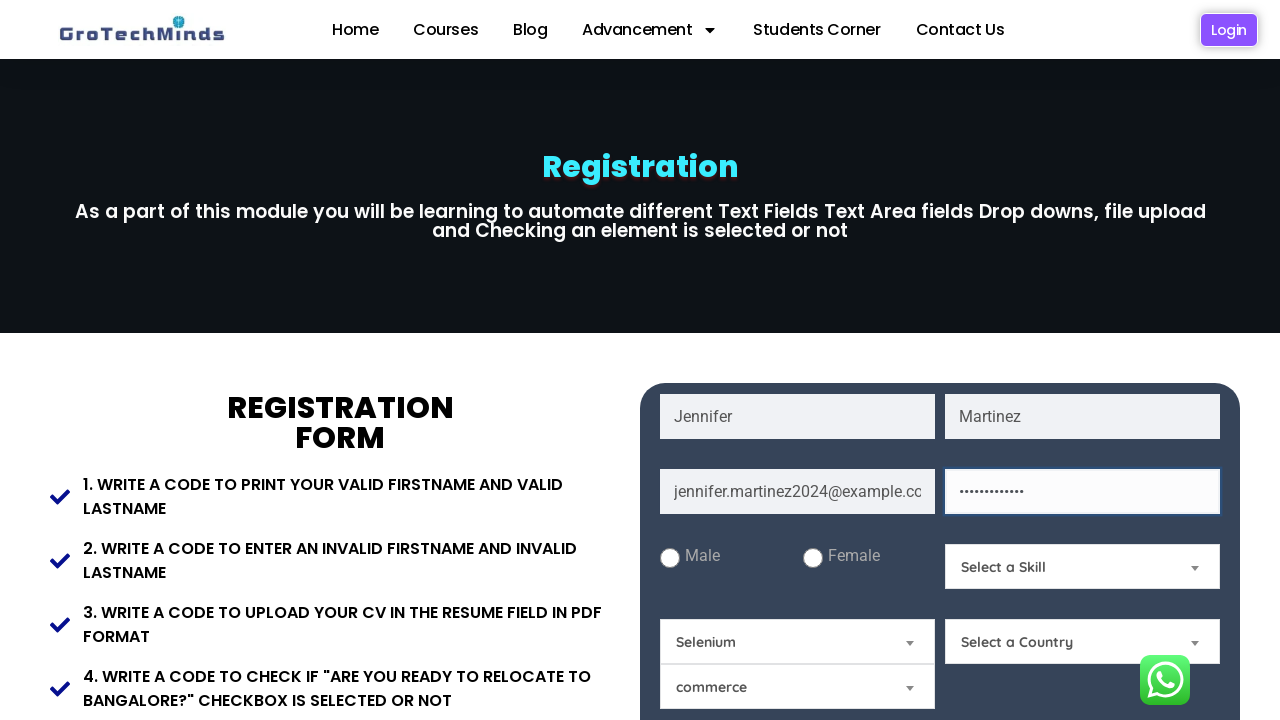

Selected Female gender option at (812, 558) on #Female
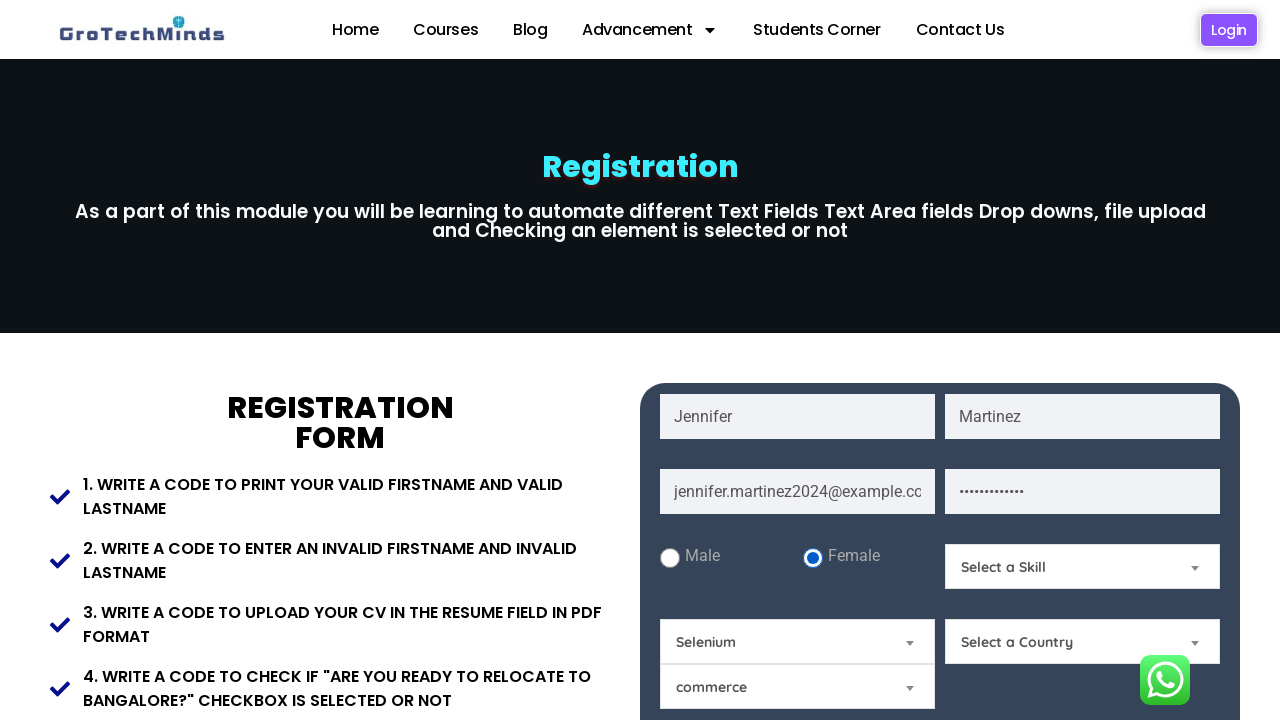

Selected Skills dropdown option 'select1' on #Skills
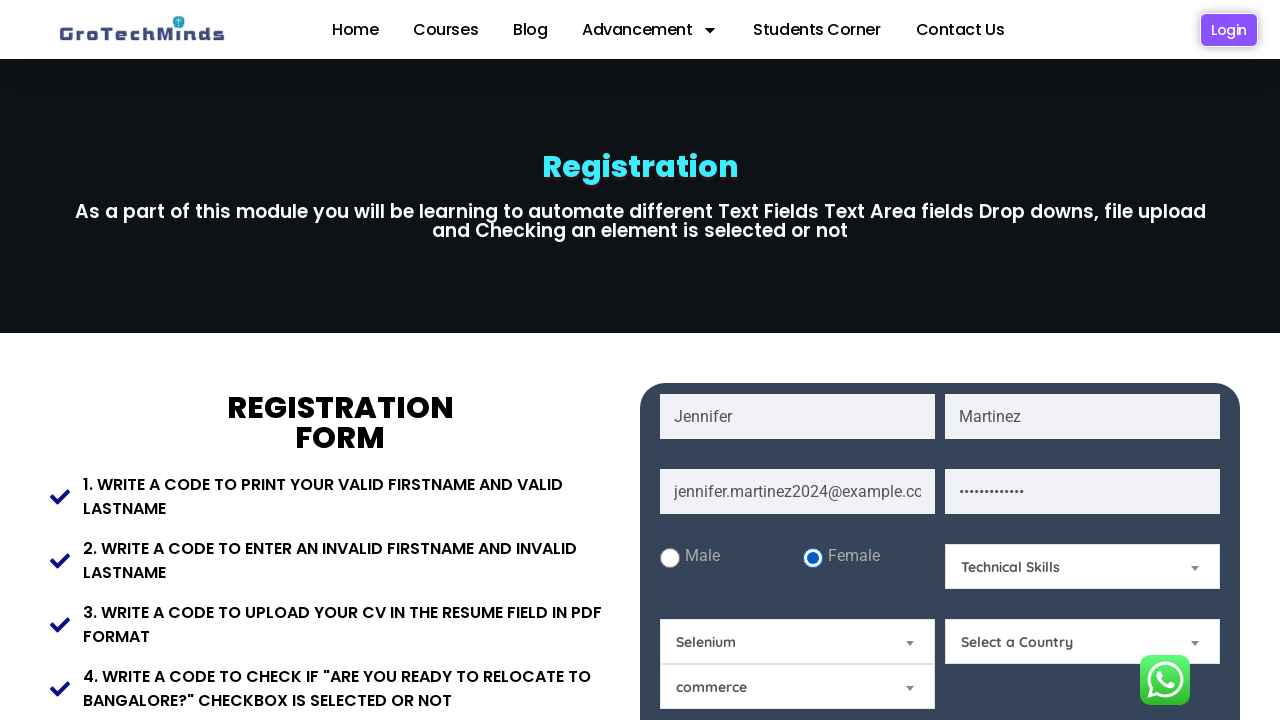

Selected Country dropdown option 'India' on #Country
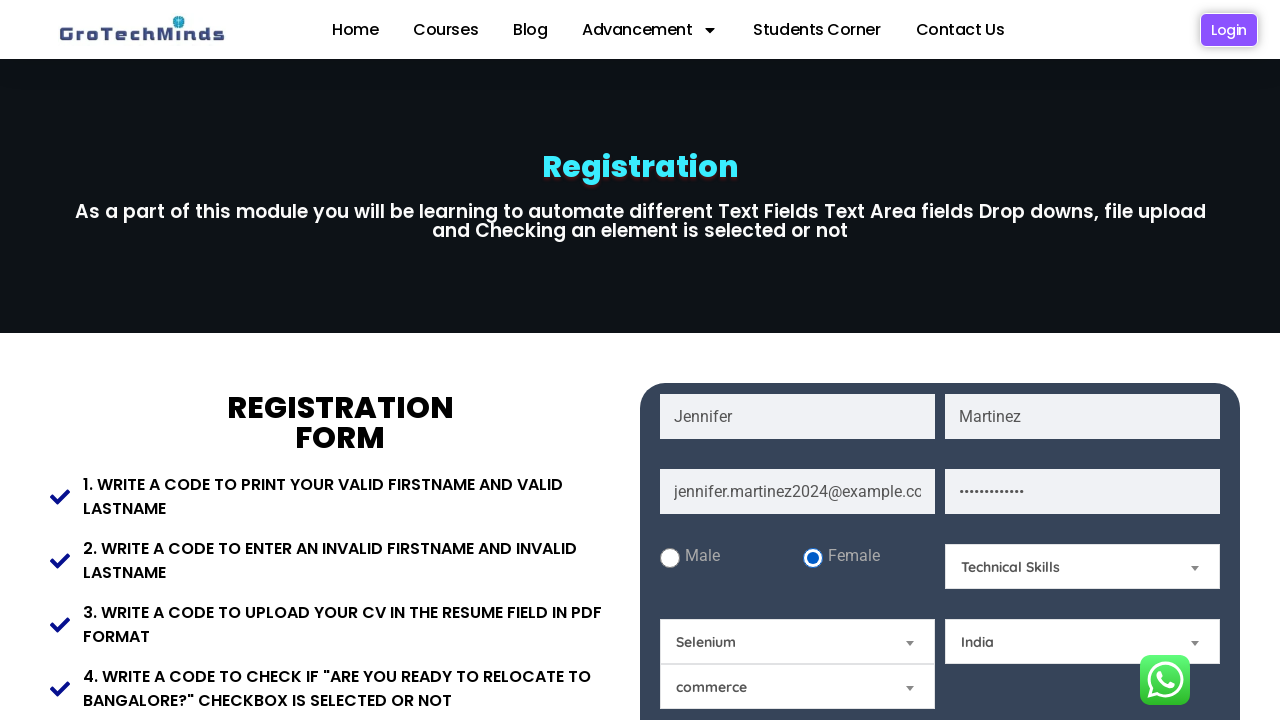

Selected Technical Skills dropdown option 'Manual Testing' on #technicalskills
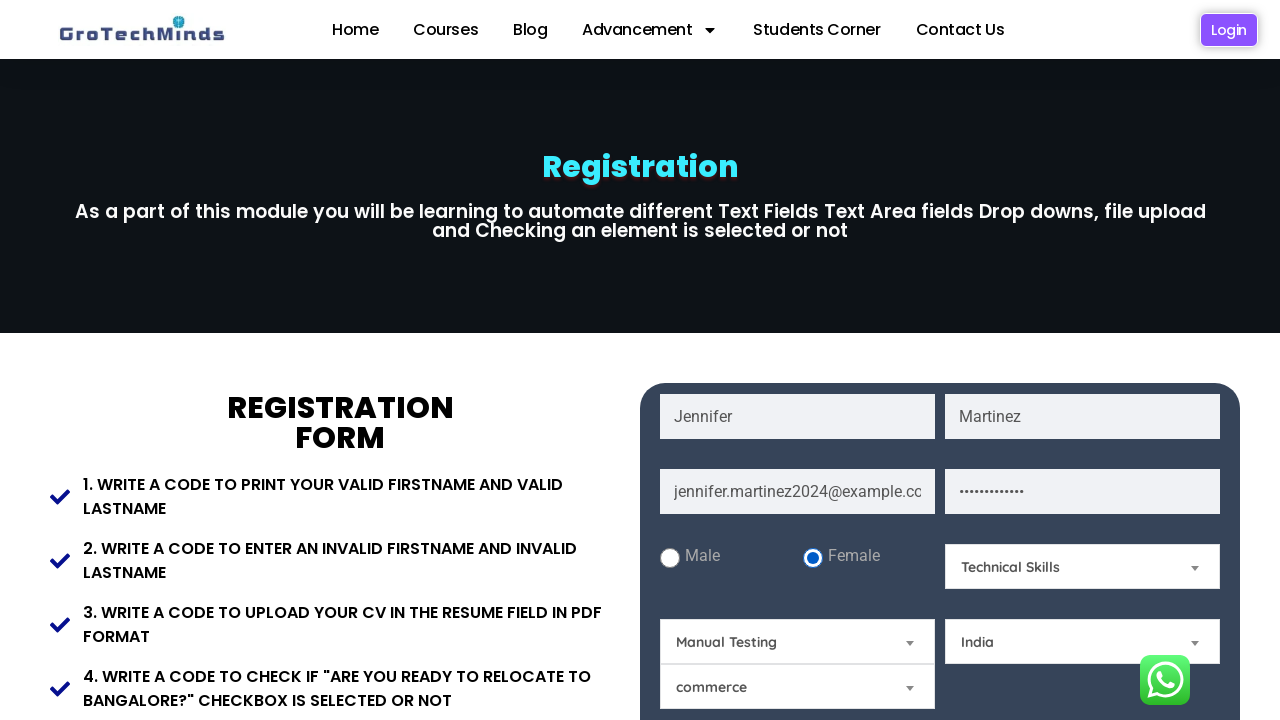

Filled present address field with 'MG Road, Bangalore' on #Present-Address
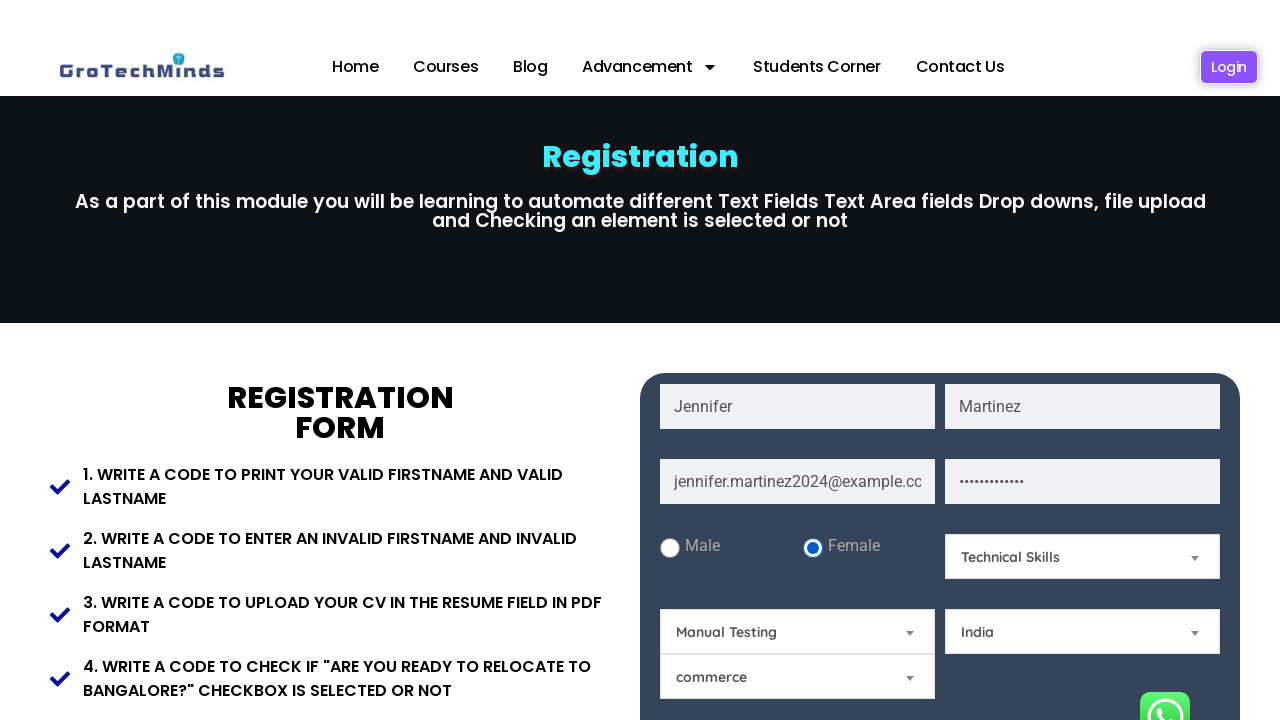

Filled permanent address field with 'MG Road, Bangalore' on #Permanent-Address
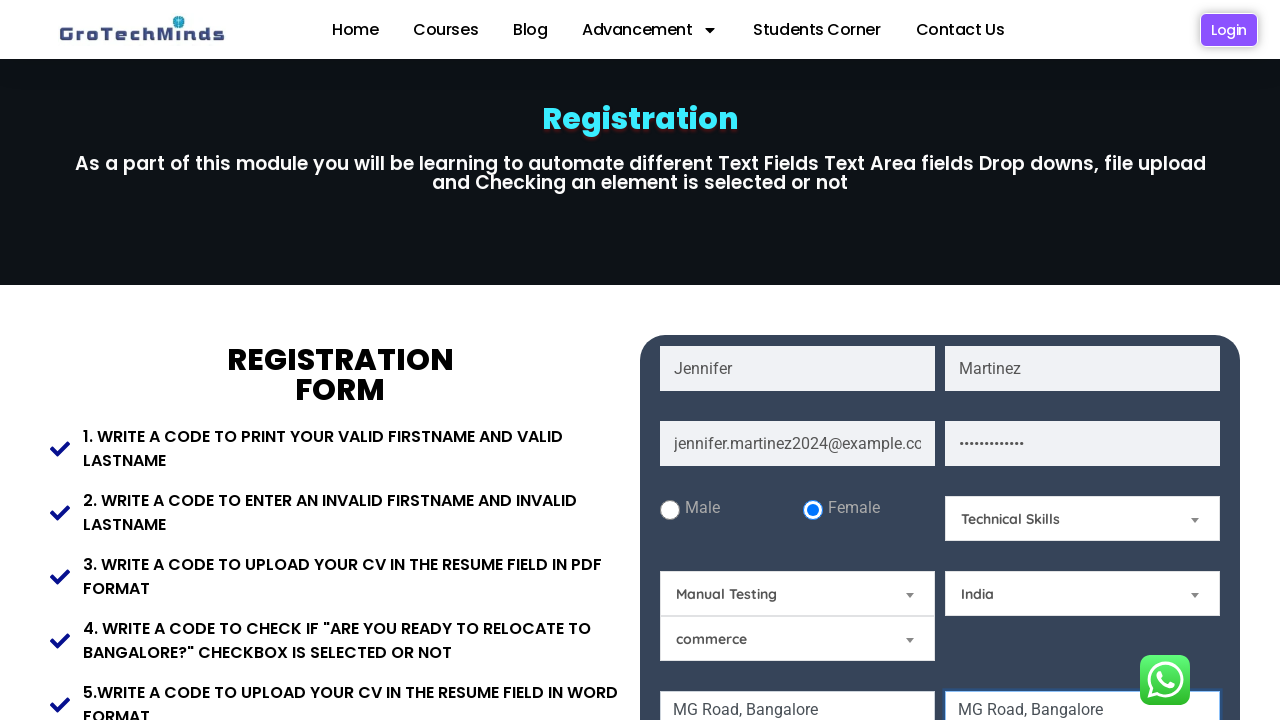

Filled pincode field with '560001' on #Pincode
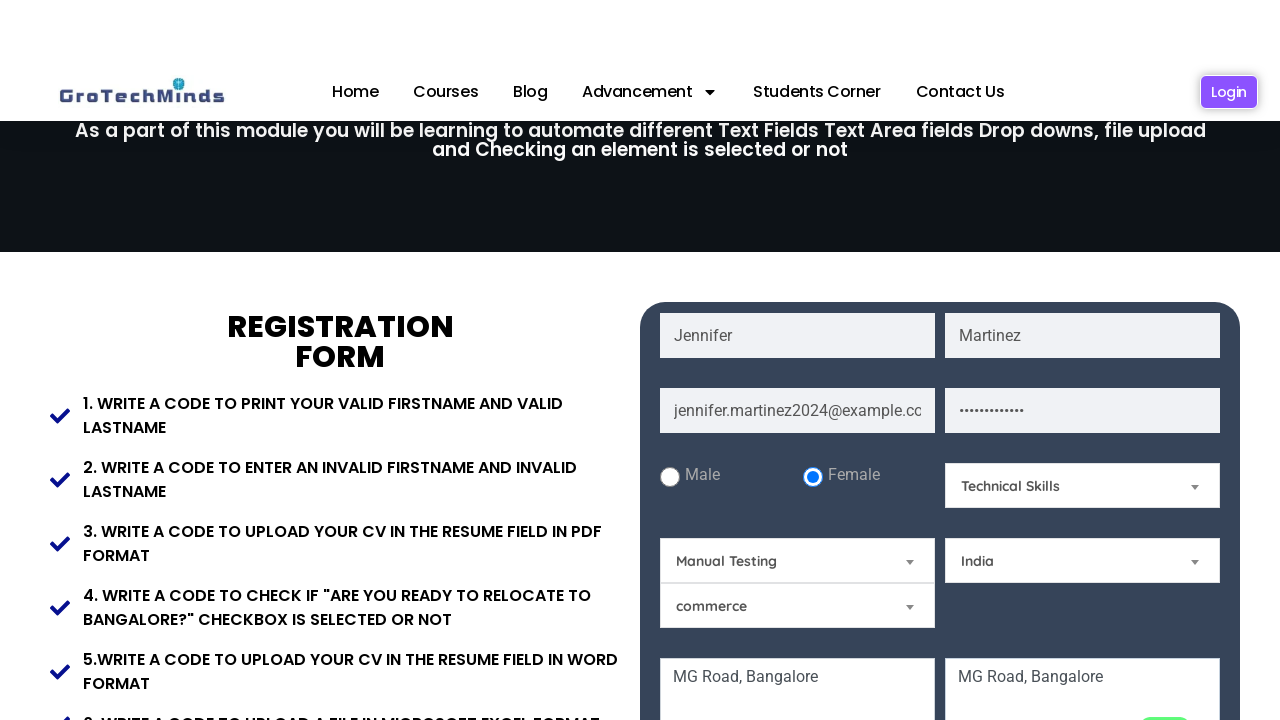

Selected Religion dropdown option 'Hindu' on #Relegion
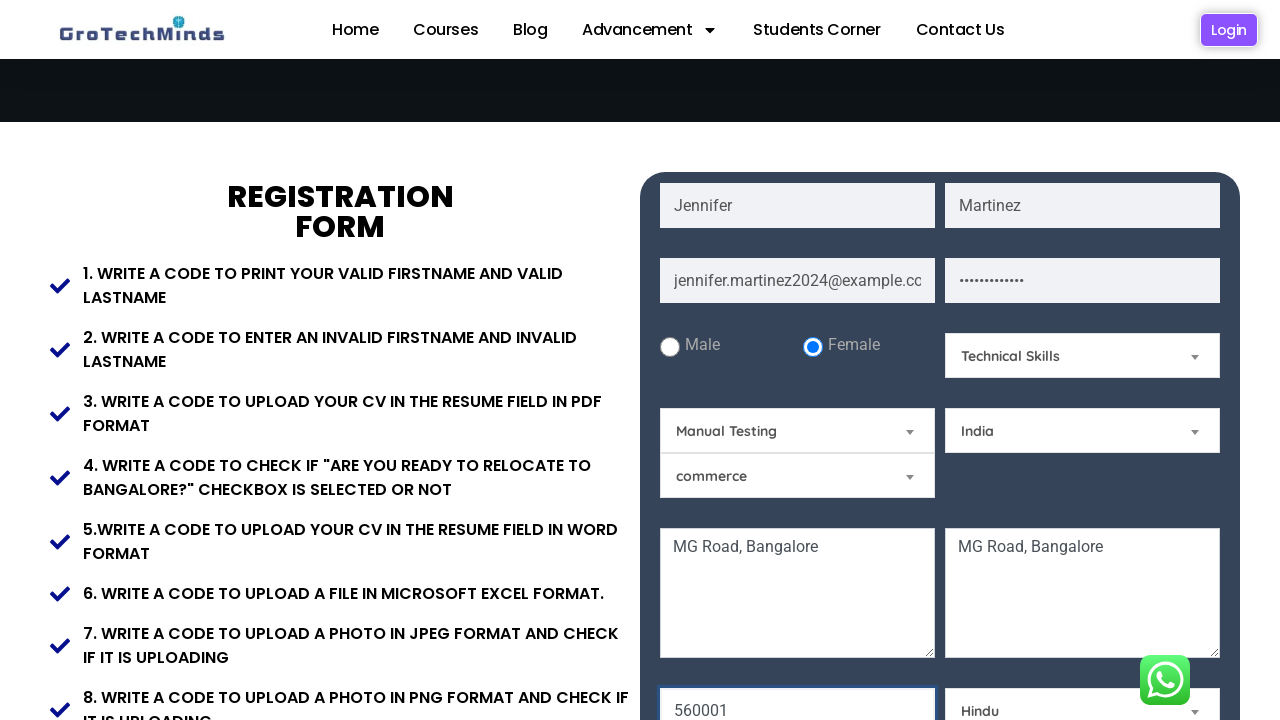

Waited 2000ms for page stability
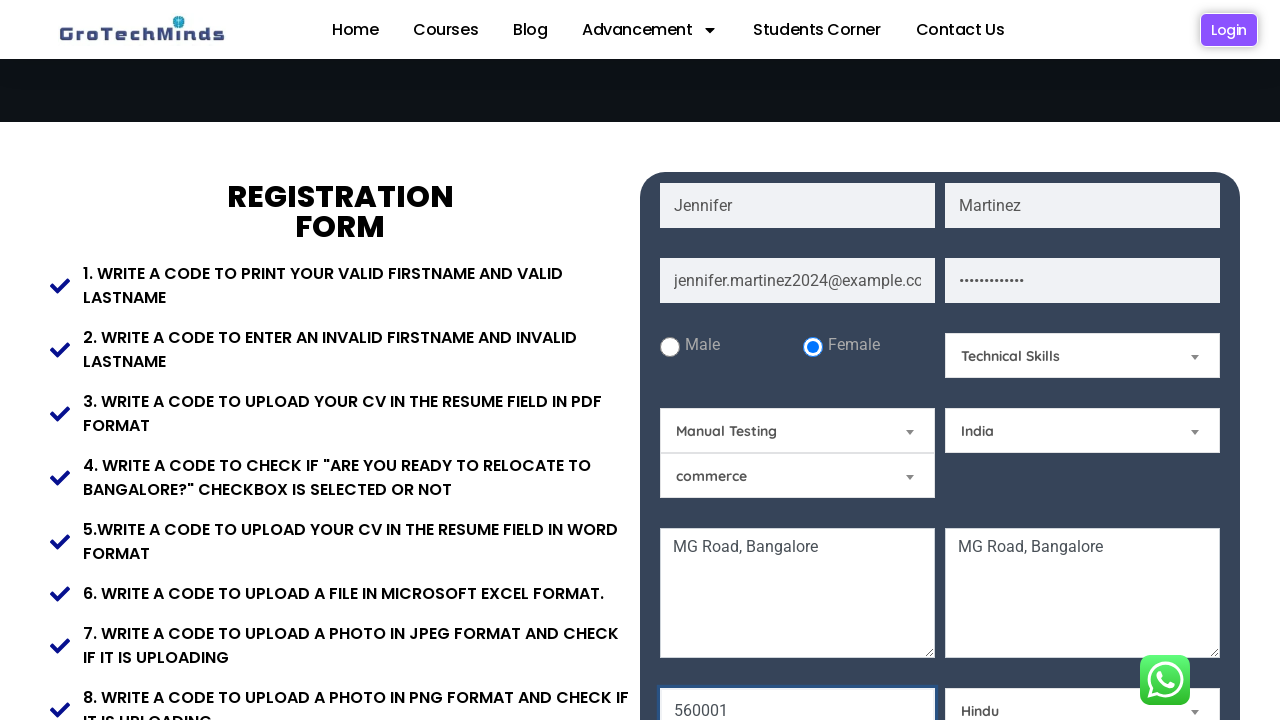

Clicked relocate checkbox at (975, 360) on #relocate
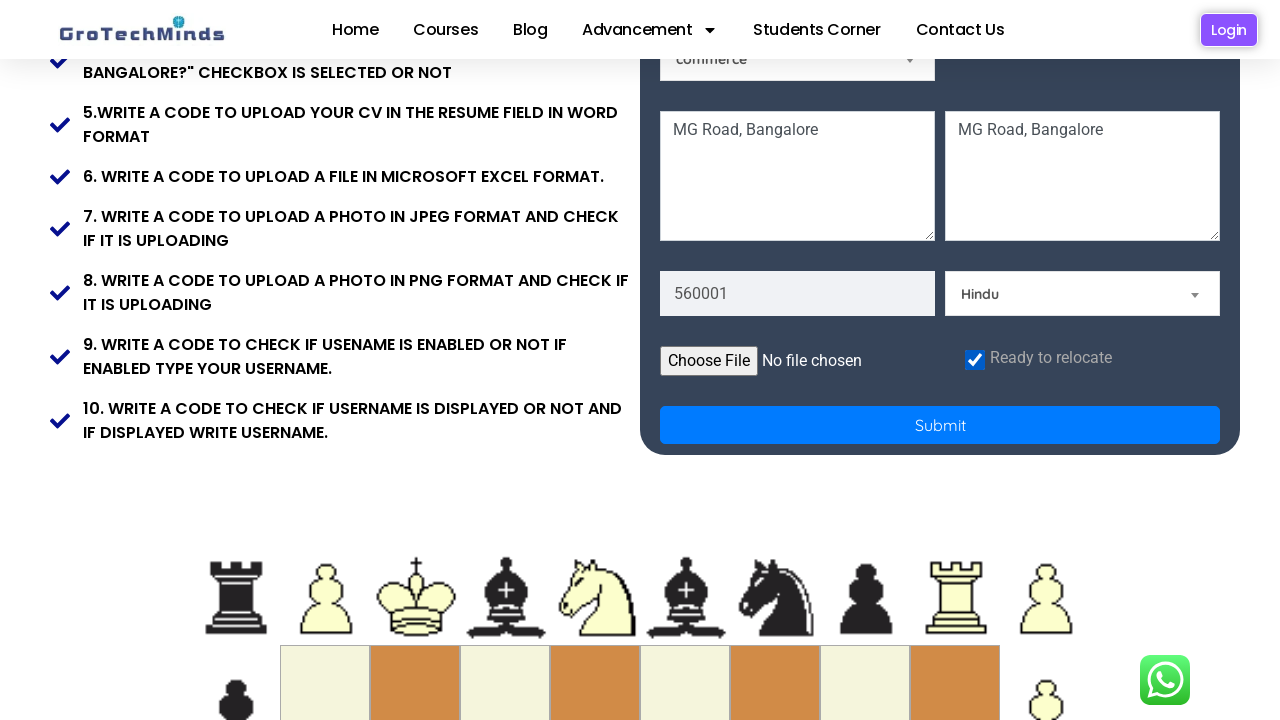

Clicked Submit button to complete registration form submission at (940, 425) on [name='Submit']
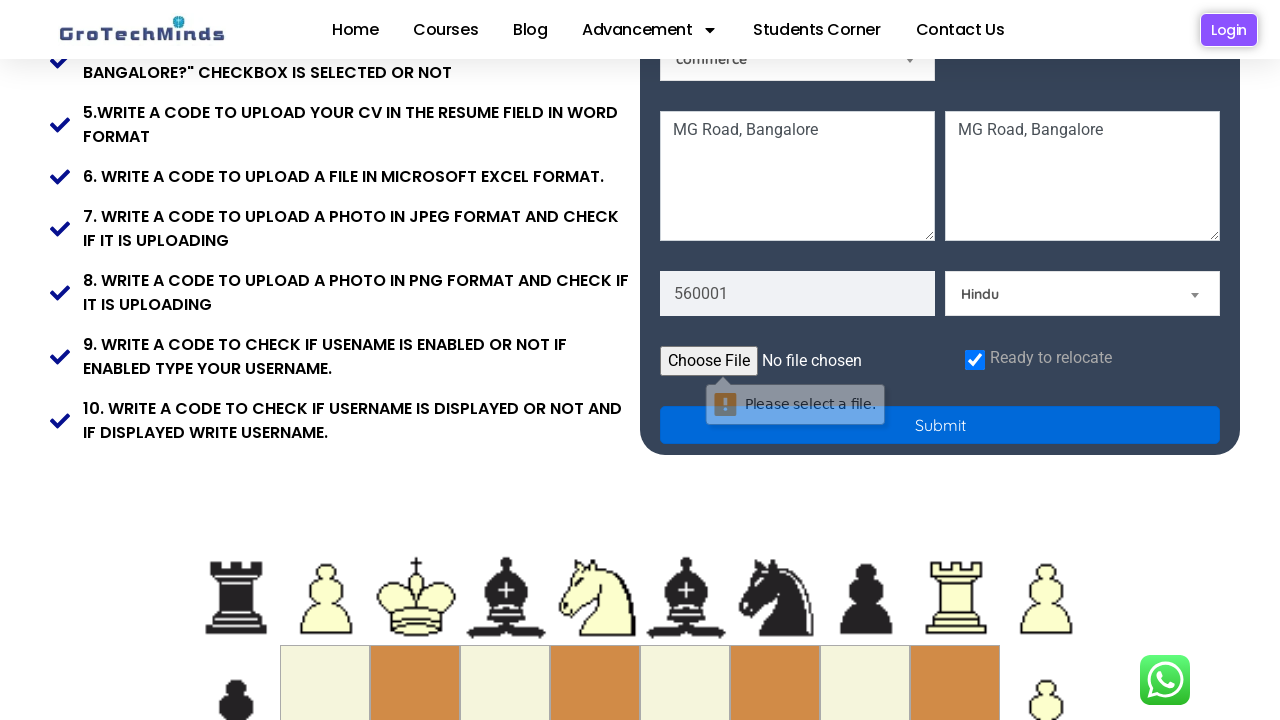

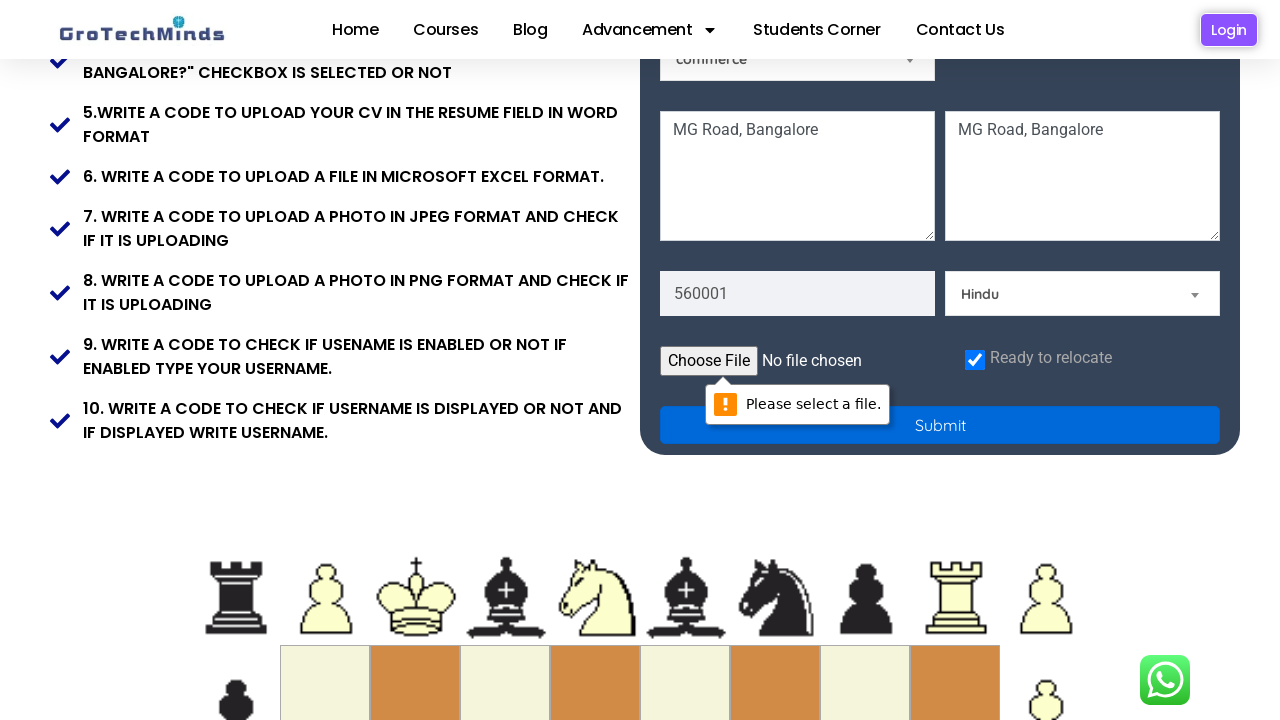